Tests calculator multiplication functionality by clicking buttons to calculate 9*1 and verifying the result equals 9

Starting URL: https://nuix.github.io/SDET/senior-sdet/productionCalc/index.html

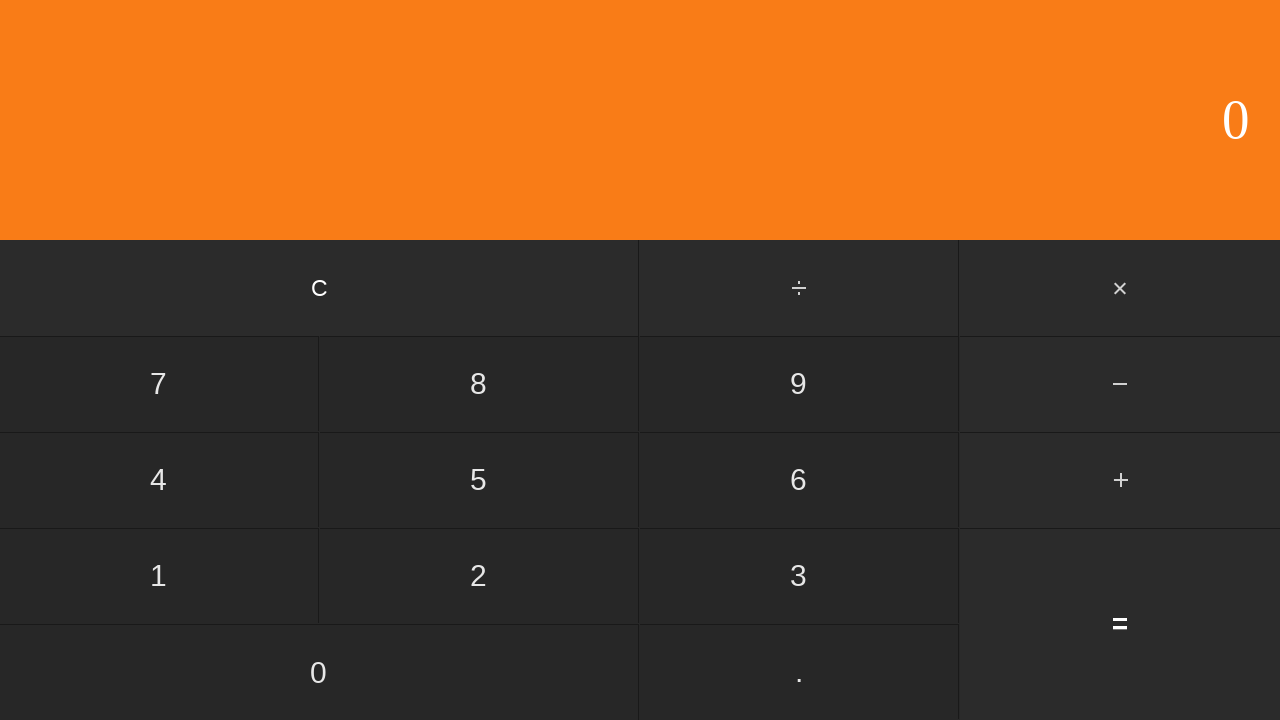

Clicked clear button to reset calculator at (320, 288) on input[value='C']
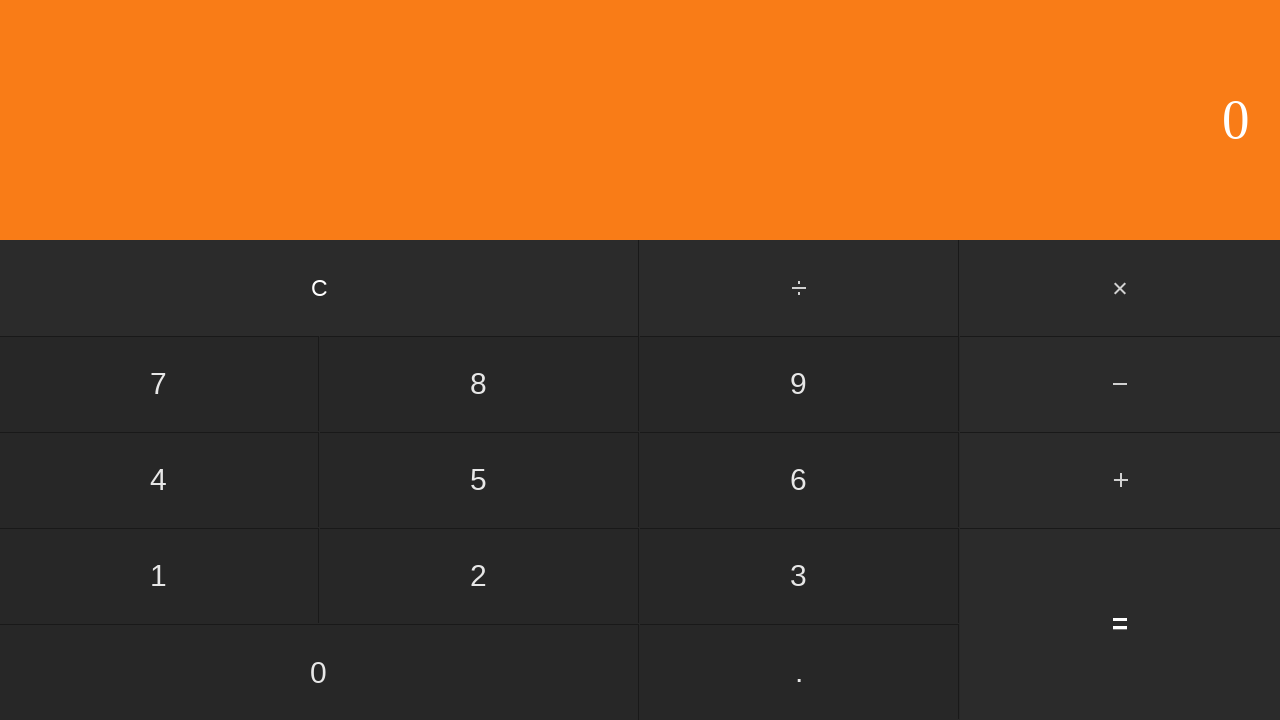

Clicked number 9 at (799, 384) on input[value='9']
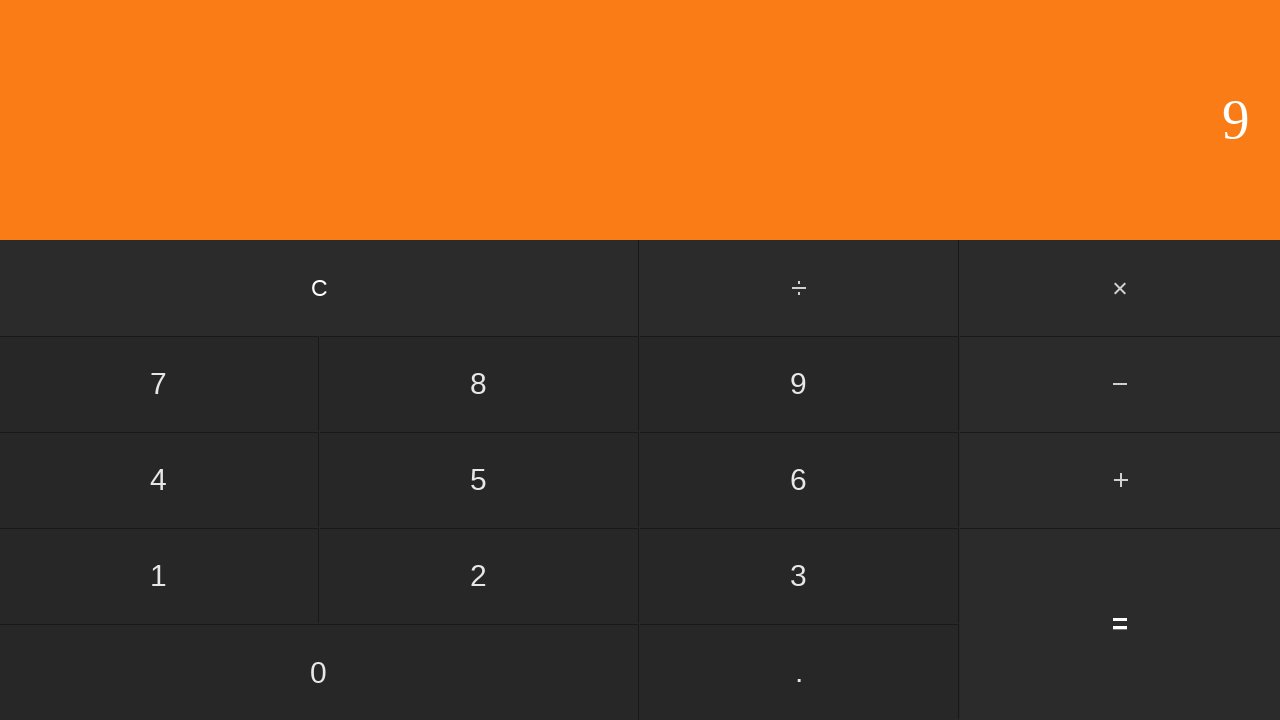

Clicked multiply operator at (1120, 288) on #multiply
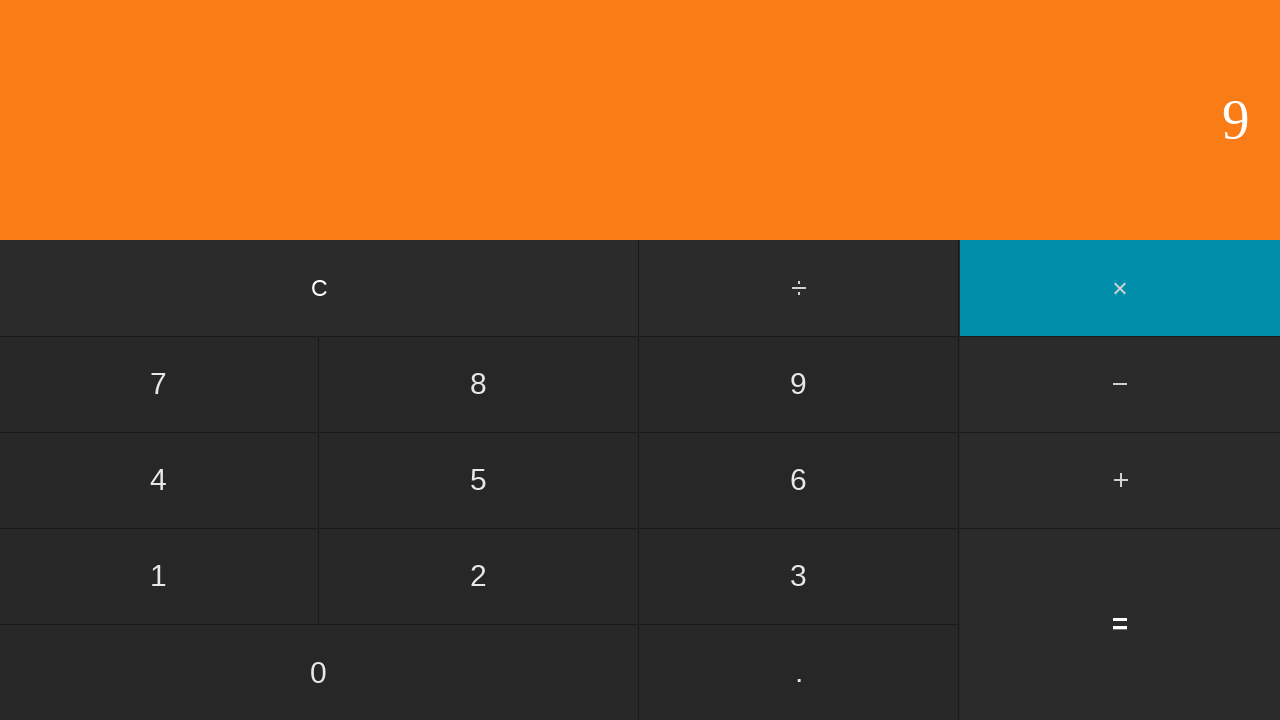

Clicked number 1 at (159, 576) on input[value='1']
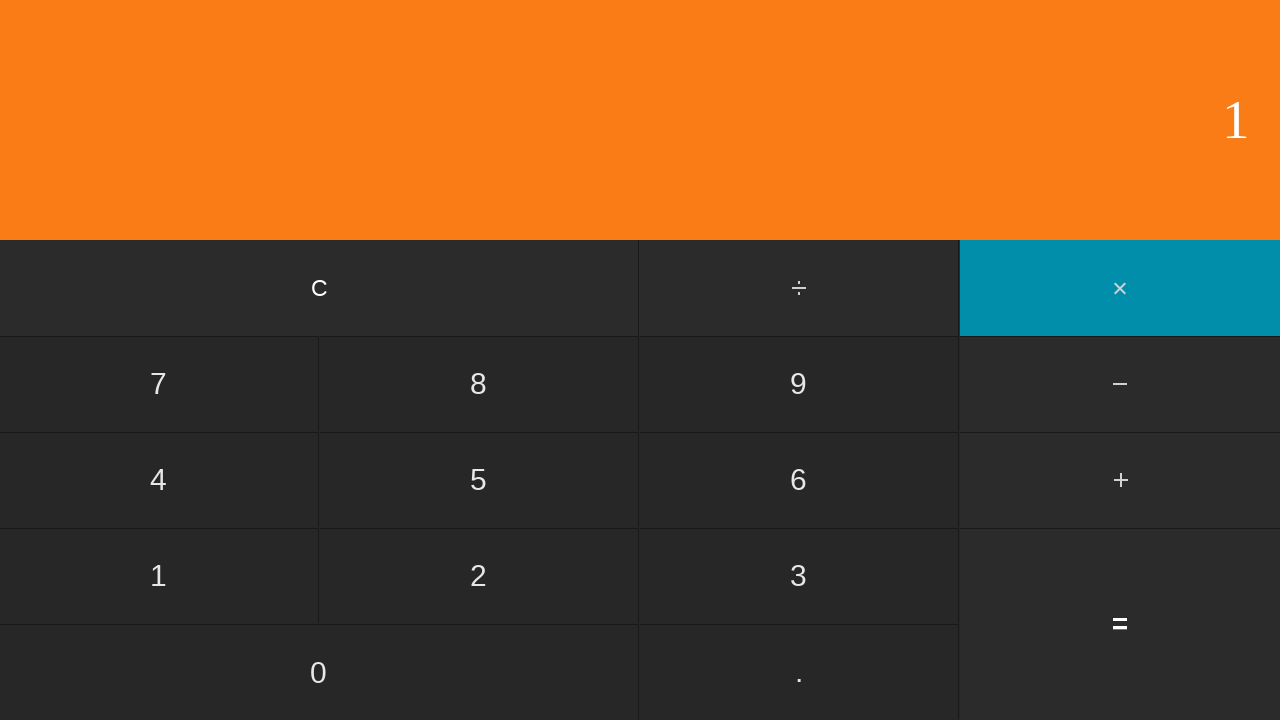

Clicked equals button to calculate result at (1120, 624) on input[value='=']
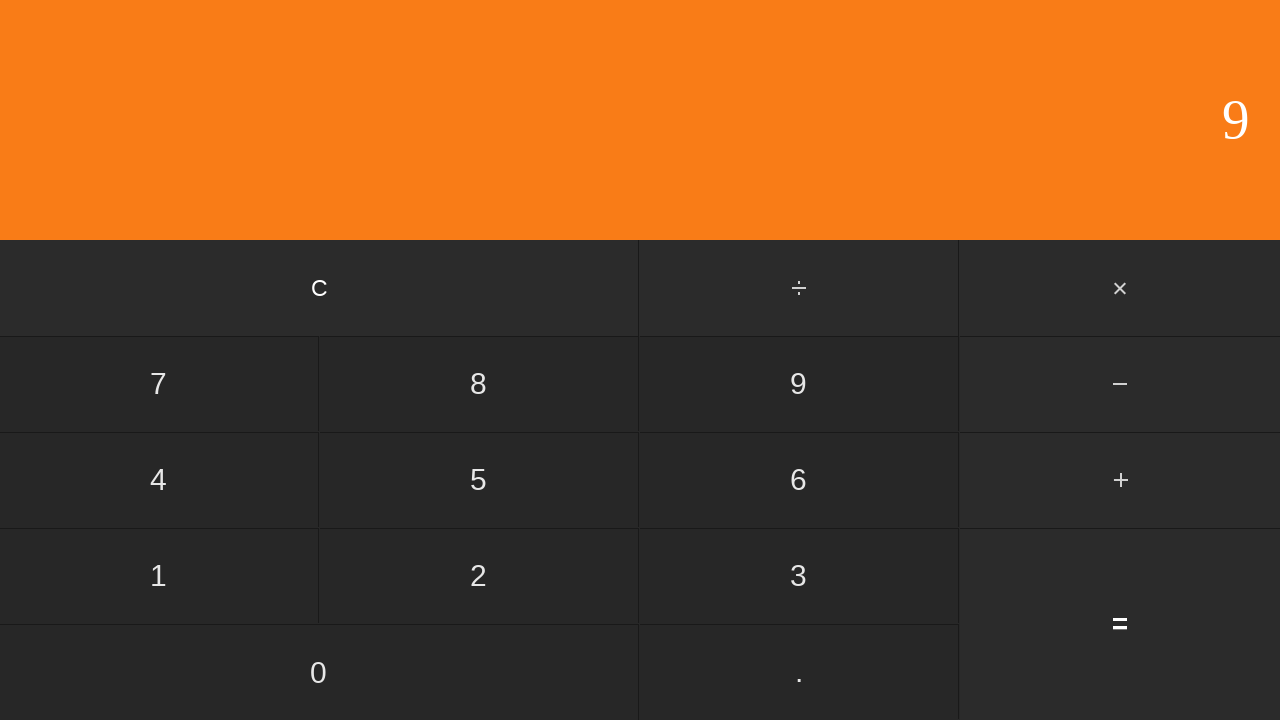

Verified calculator result equals 9
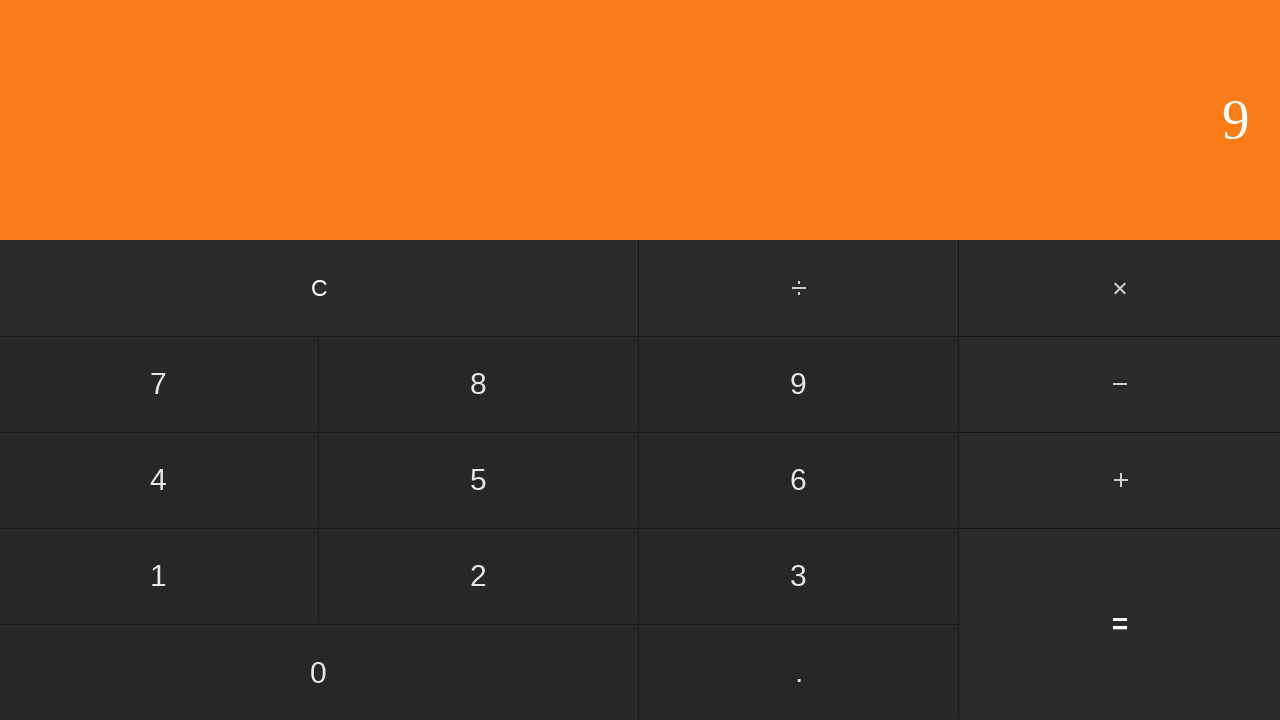

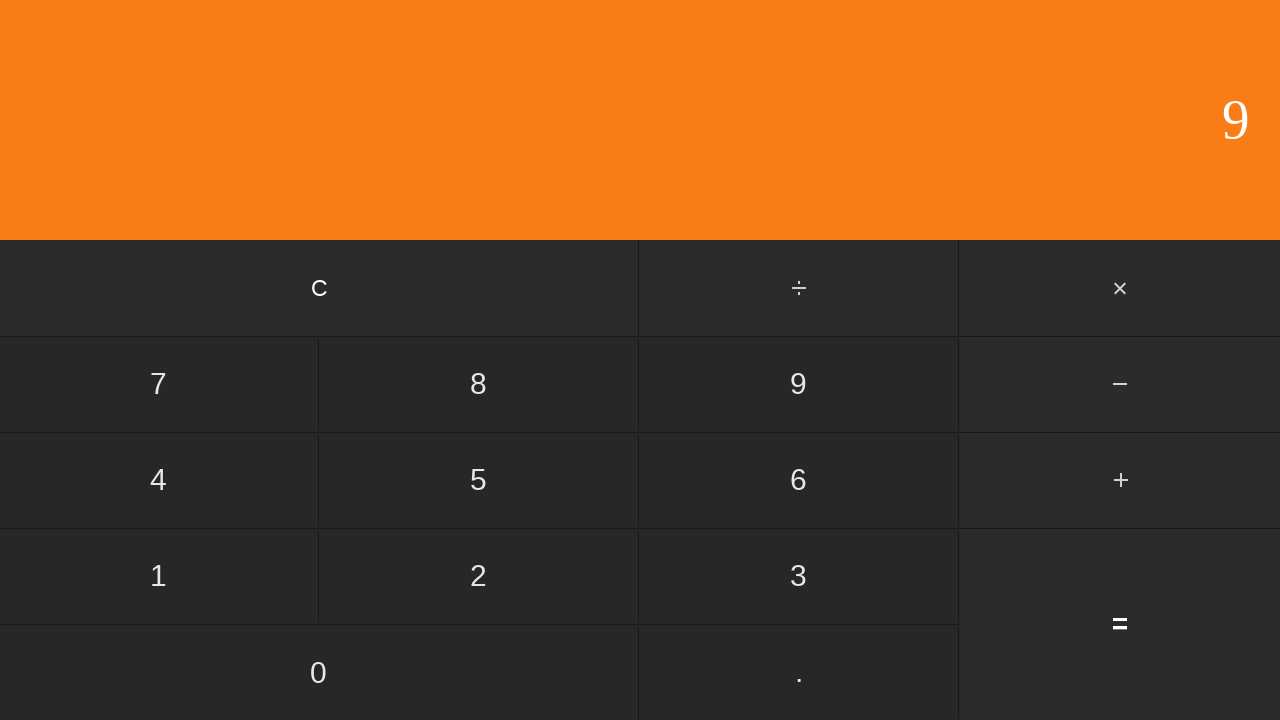